Tests window handling by clicking a link that opens a new window, switching to it, and extracting text from an element

Starting URL: https://rahulshettyacademy.com/loginpagePractise/#

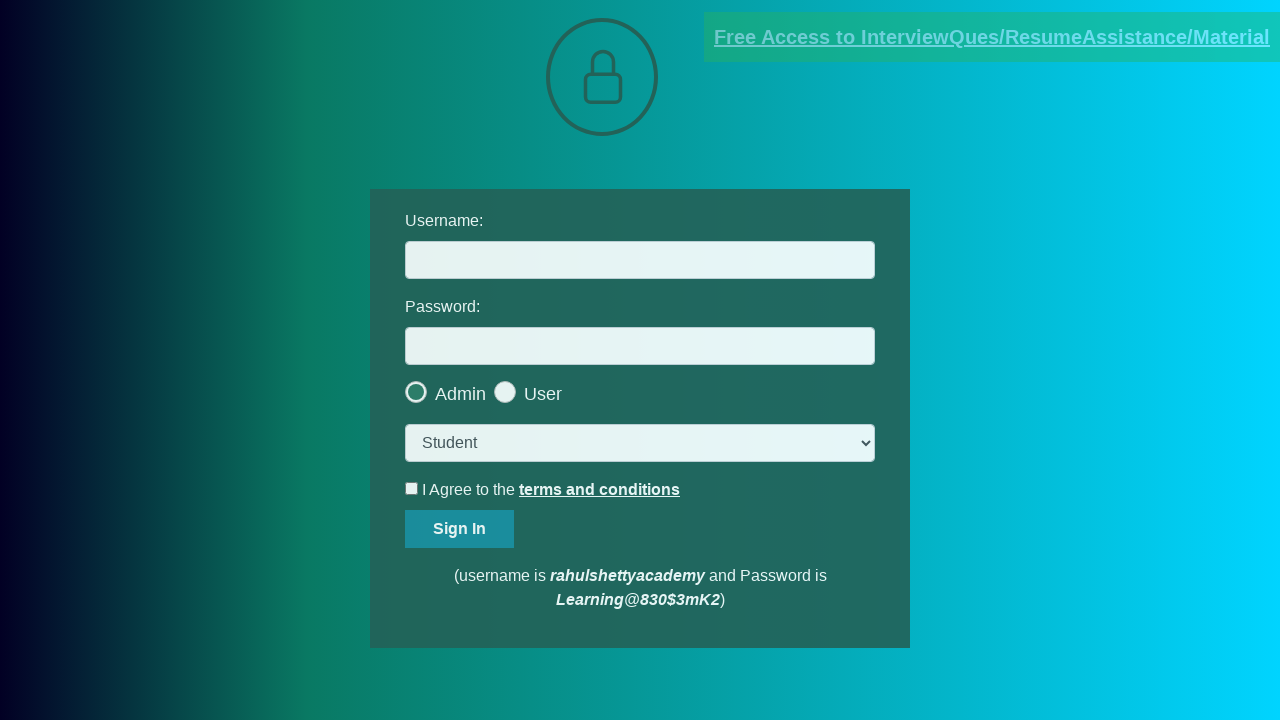

Clicked blinking text link to open new window at (992, 37) on .blinkingText
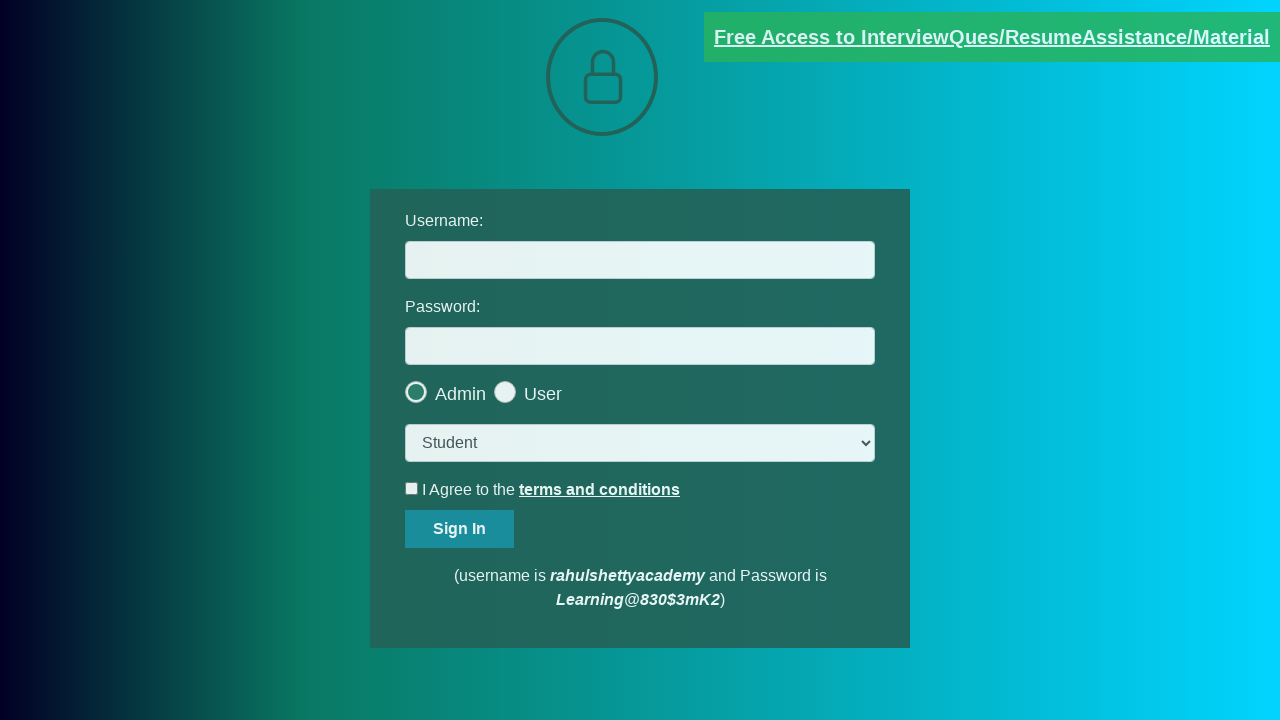

New window opened and captured
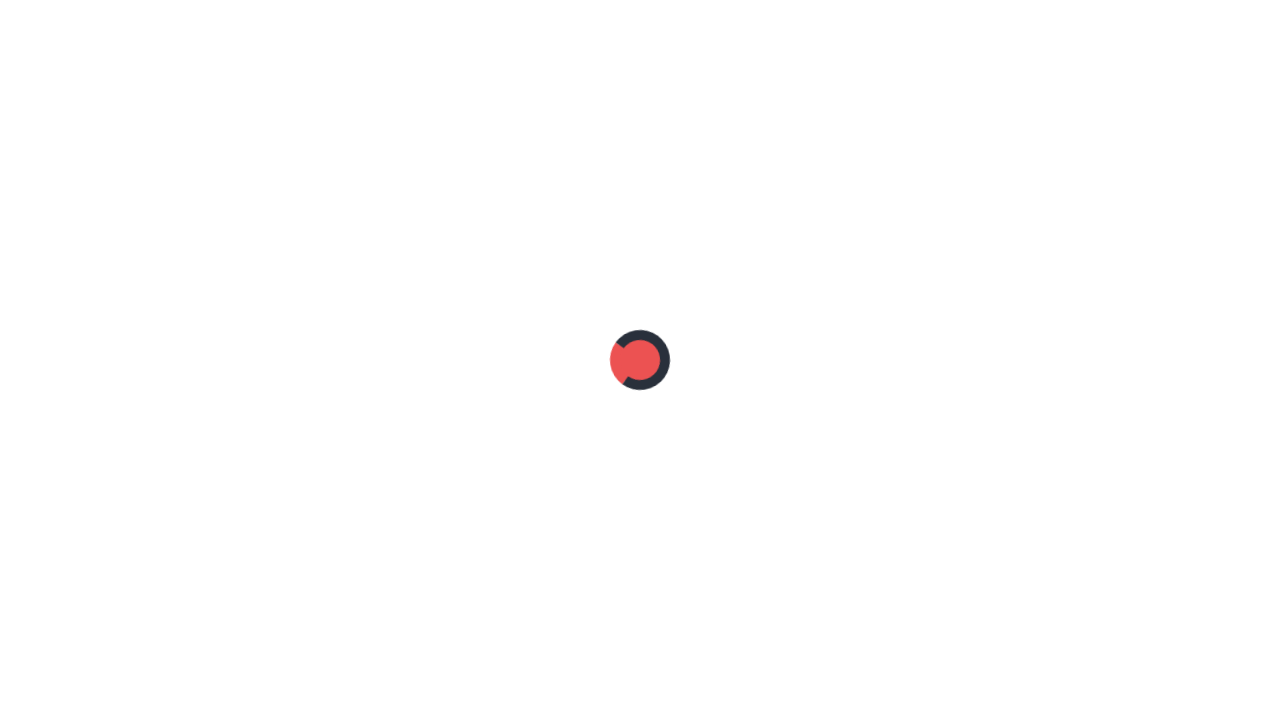

Extracted text from element: Please email us at mentor@rahulshettyacademy.com with below template to receive response 
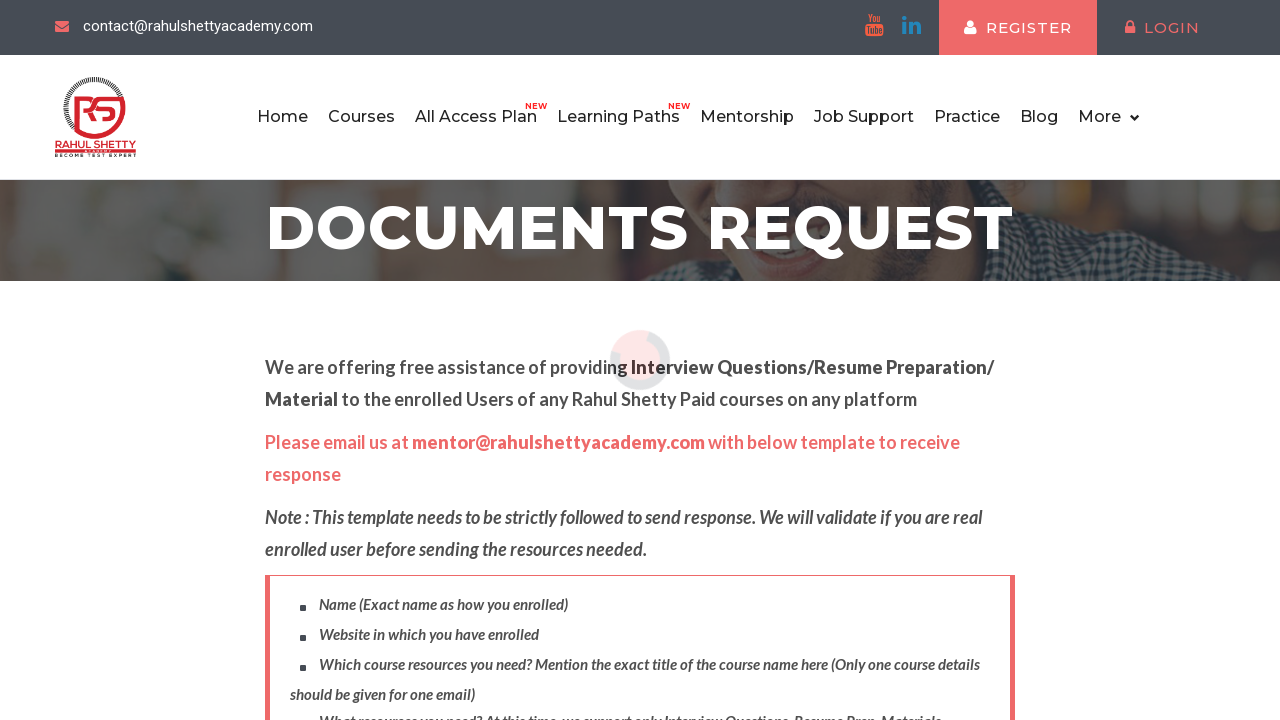

Printed extracted text
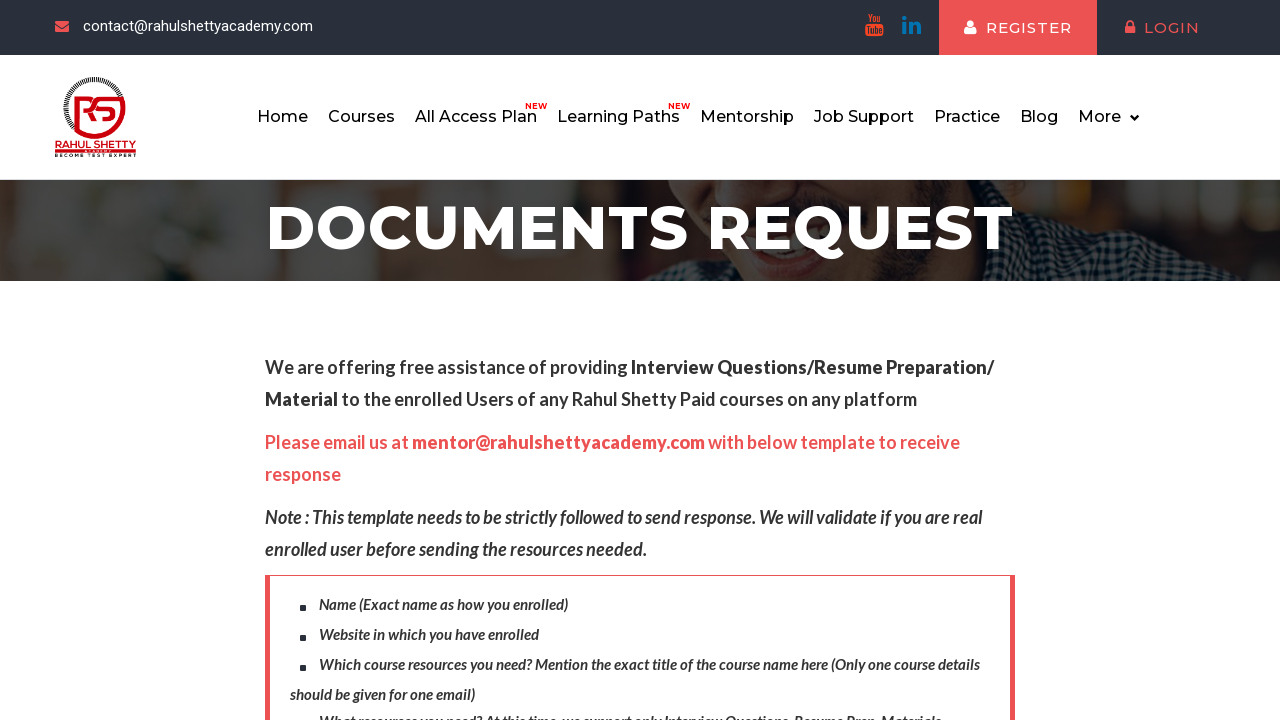

Closed child window
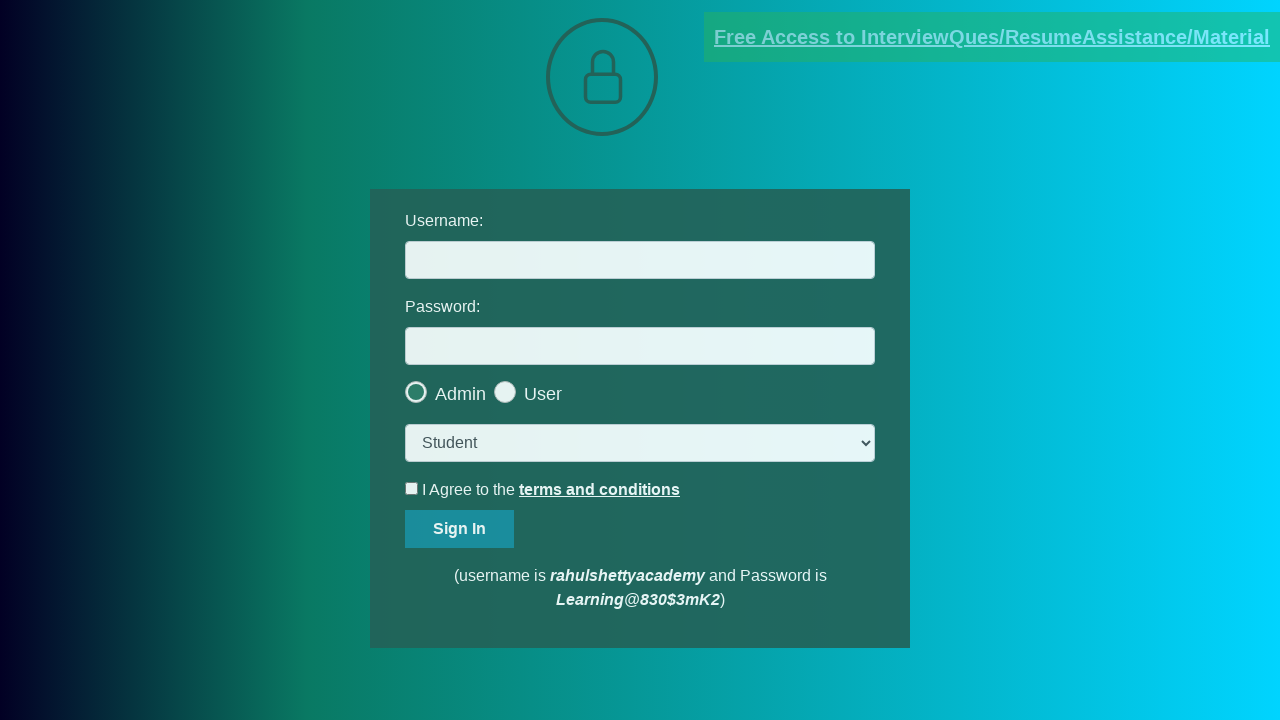

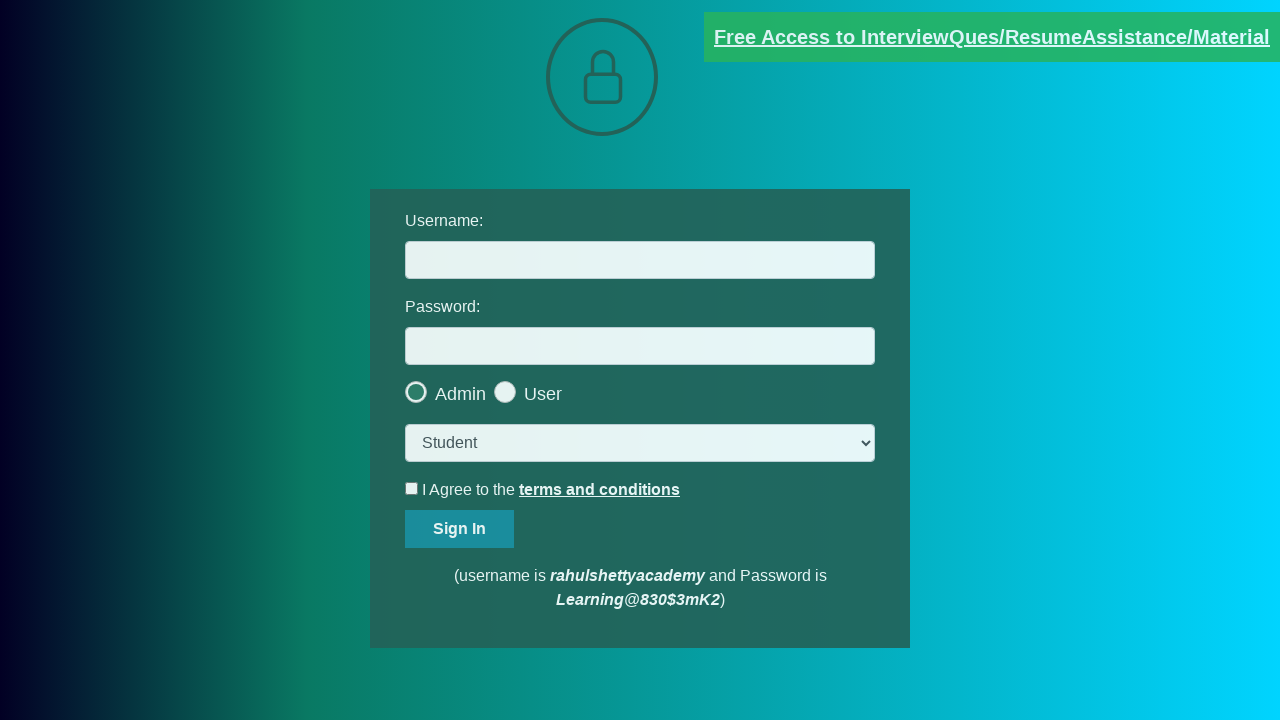